Navigates to Swarthmore College's course catalog departments page, clicks on the first department link, and verifies that course listings are displayed.

Starting URL: https://catalog.swarthmore.edu/content.php?catoid=7&navoid=194

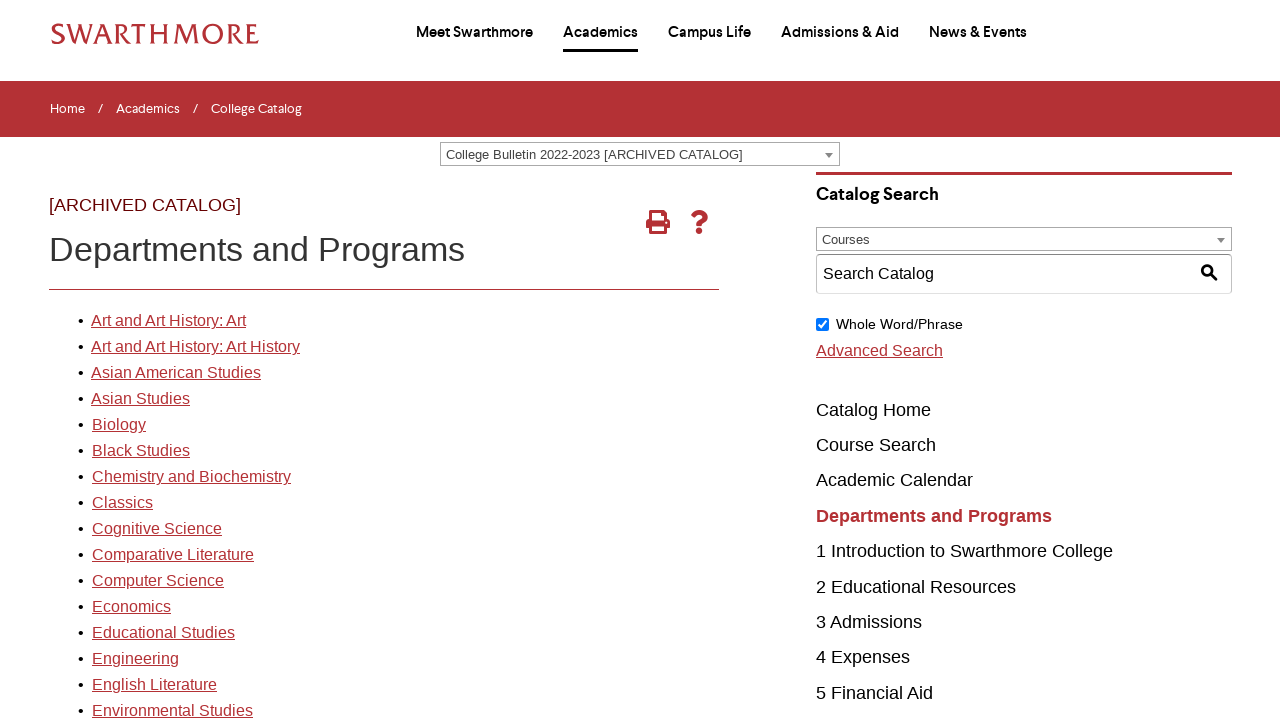

Navigated to Swarthmore College course catalog departments page
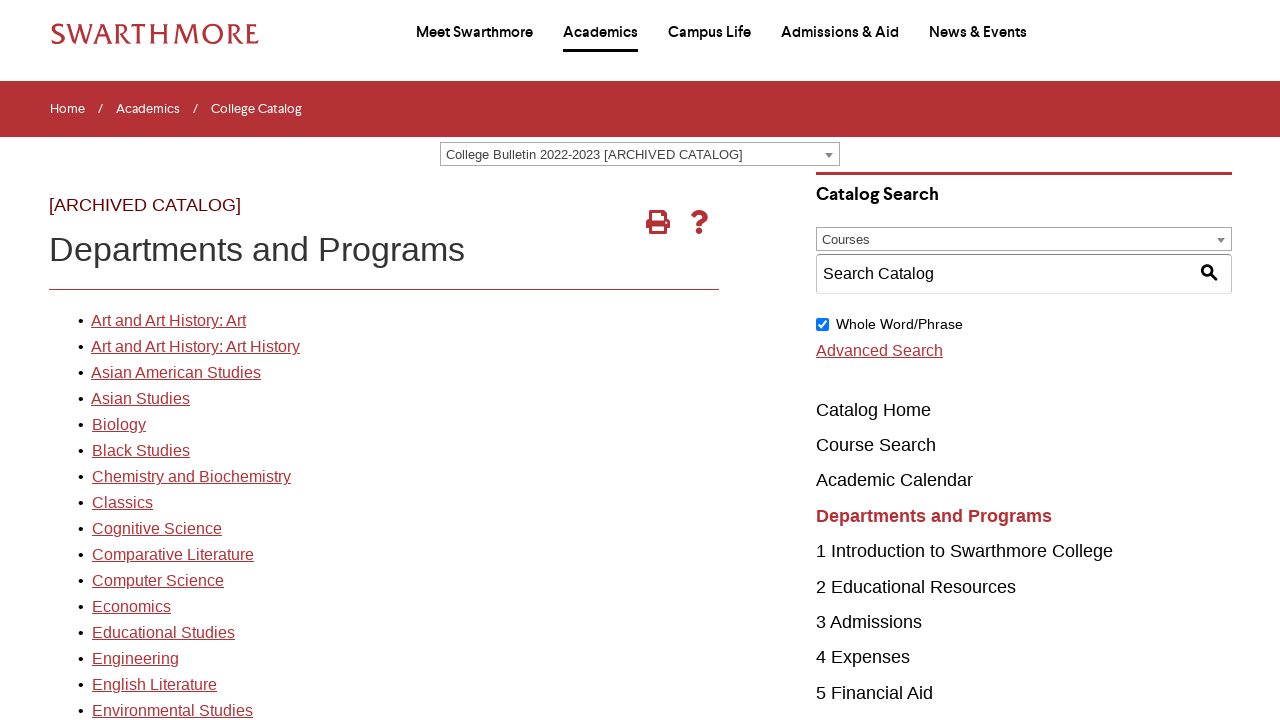

Clicked on the first department link at (168, 321) on xpath=//*[@id="gateway-page"]/body/table/tbody/tr[3]/td[1]/table/tbody/tr[2]/td[
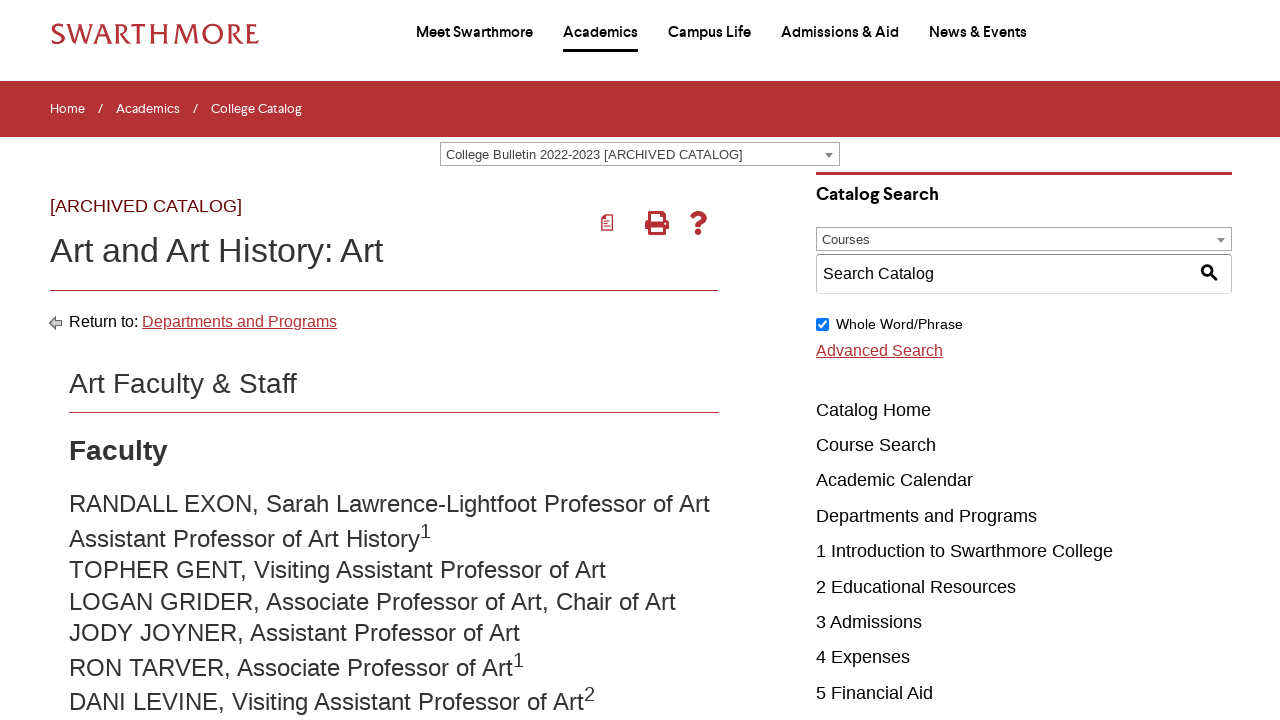

Course listings loaded and verified
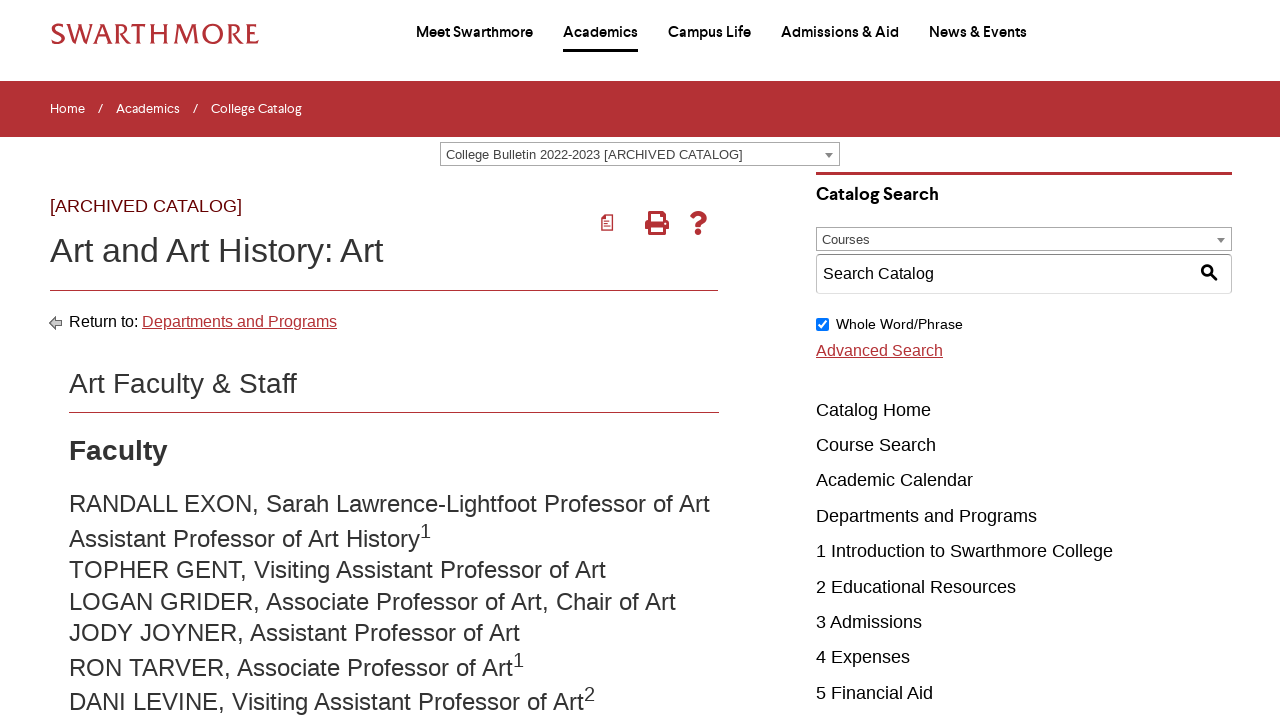

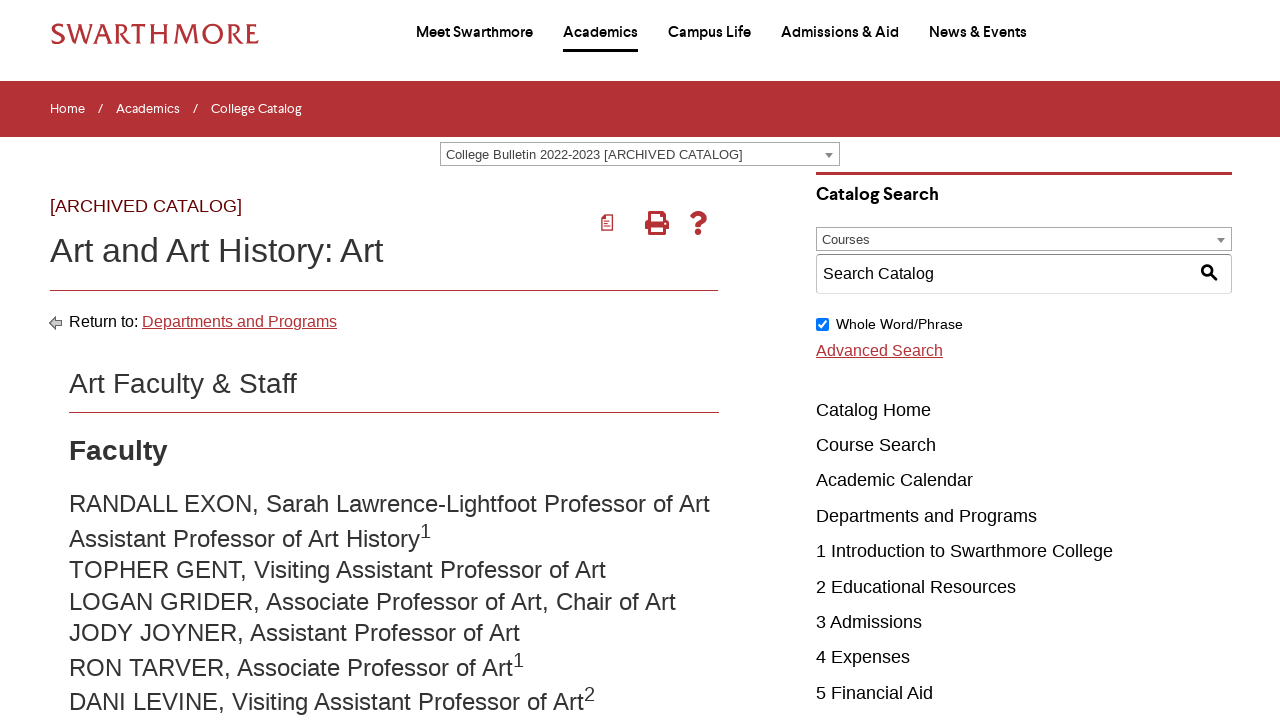